Tests various mouse click operations including single click, double click, and right click on different buttons

Starting URL: https://sahitest.com/demo/clicks.htm

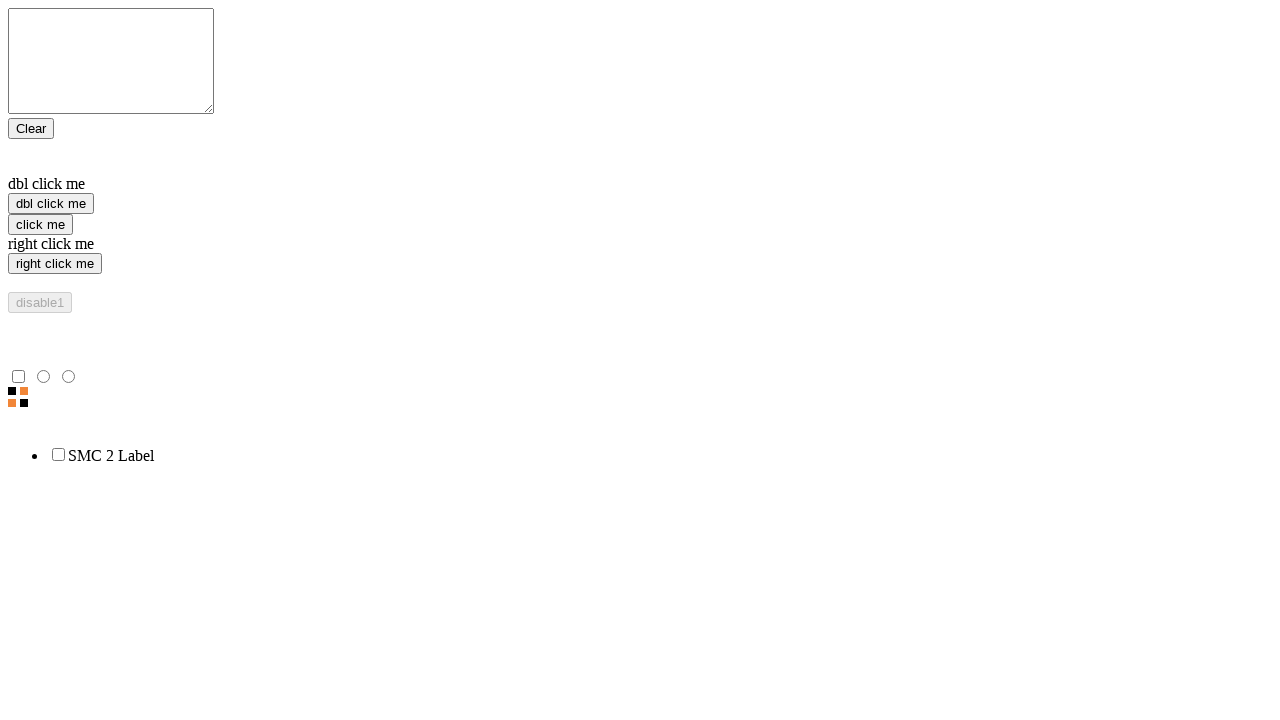

Located single click button element
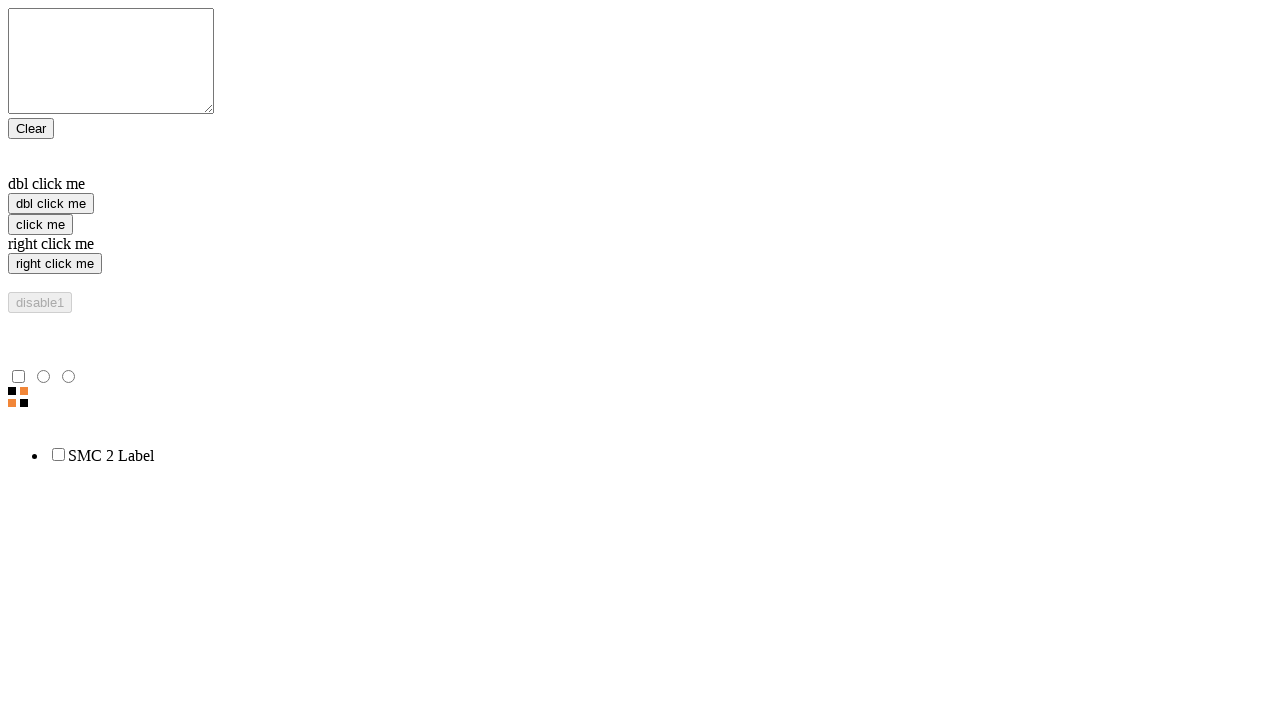

Located double click button element
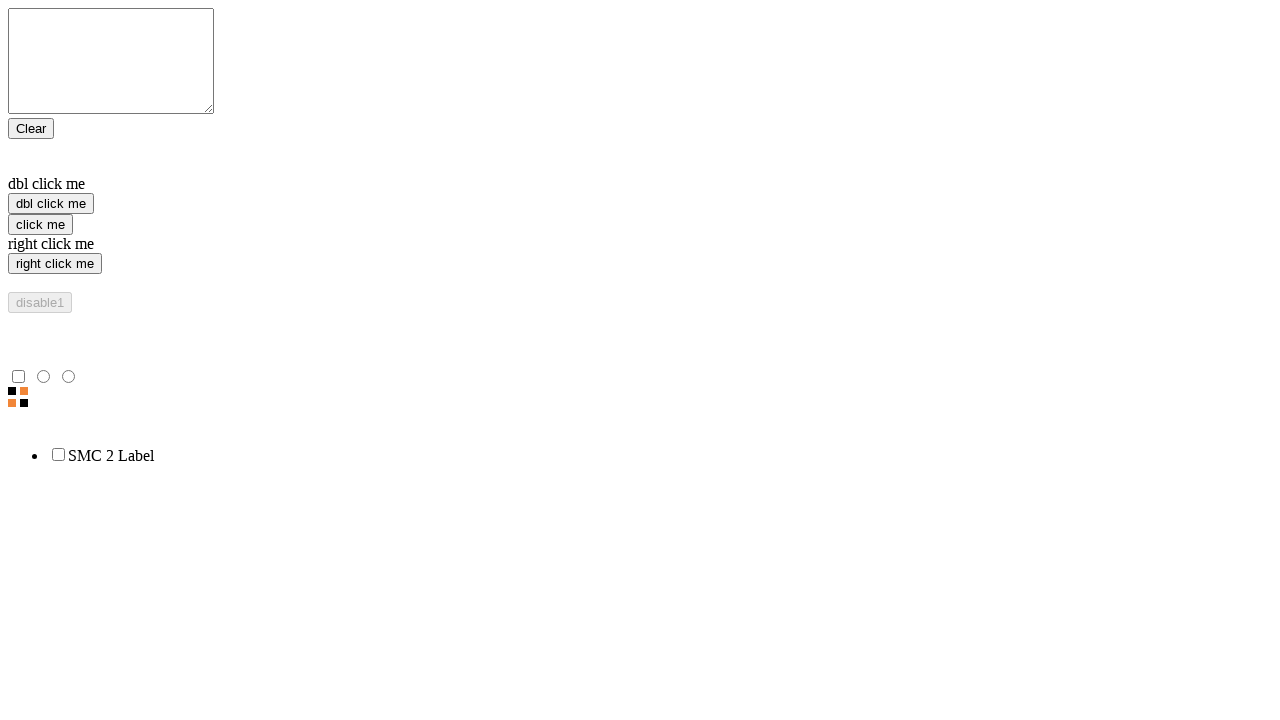

Located right click button element
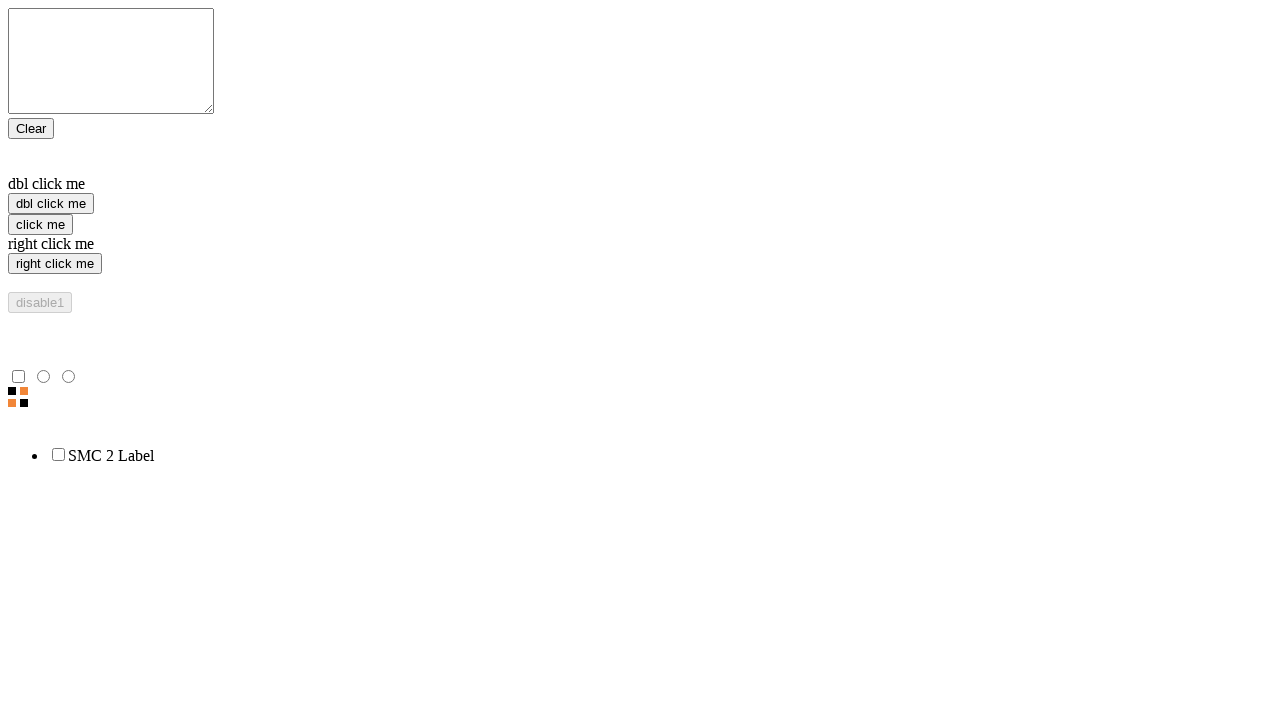

Performed single click on 'click me' button at (40, 224) on xpath=//*[@value = "click me"]
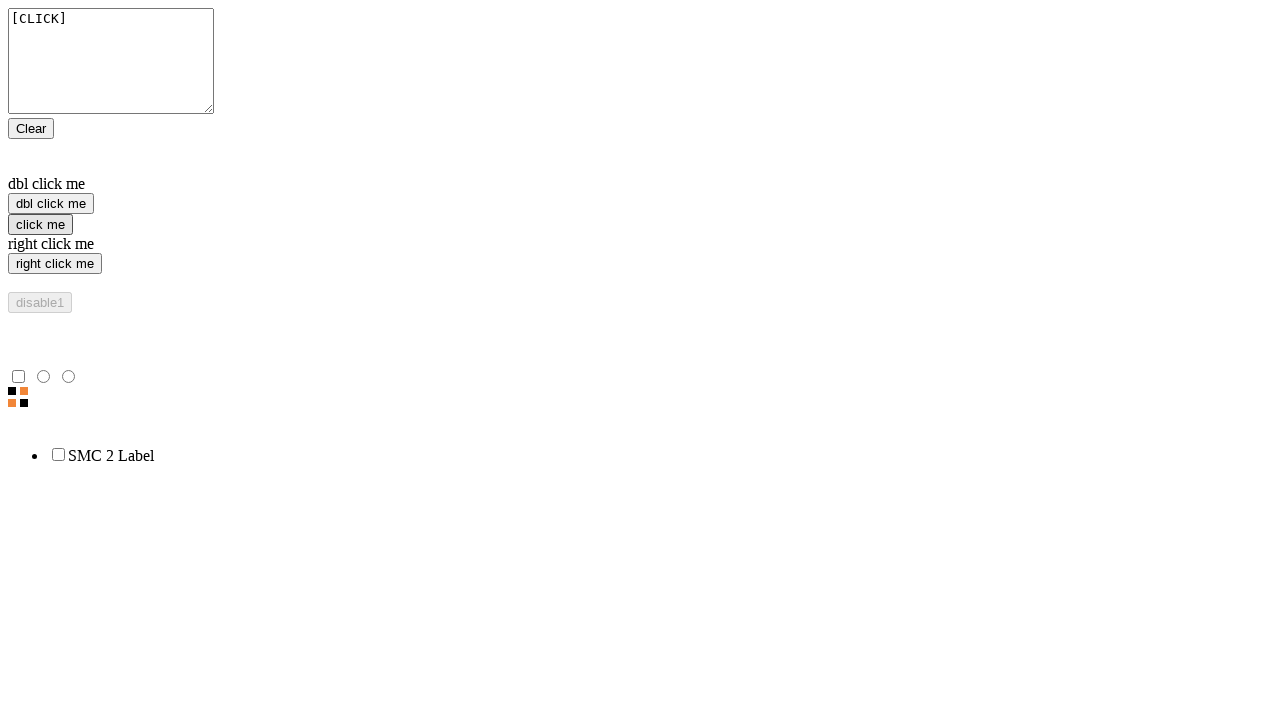

Performed double click on 'dbl click me' button at (51, 204) on xpath=//*[@value = "dbl click me"]
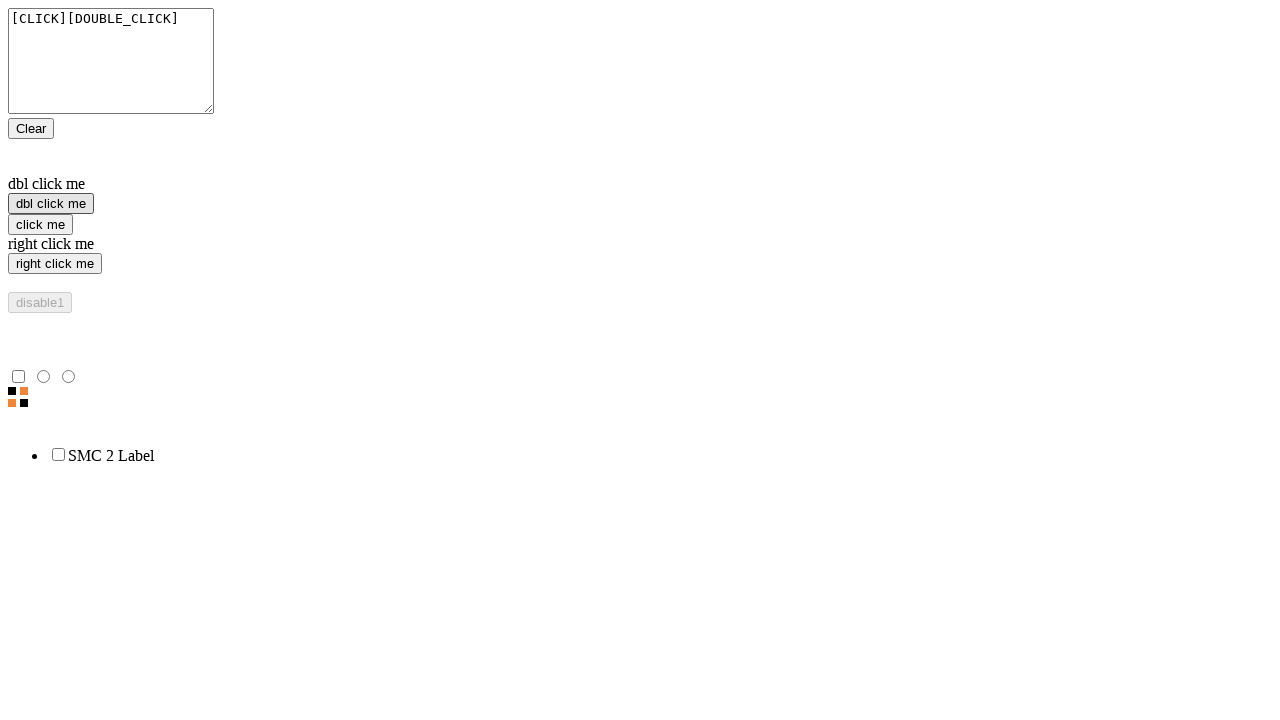

Performed right click on 'right click me' button at (55, 264) on xpath=//*[@value = "right click me"]
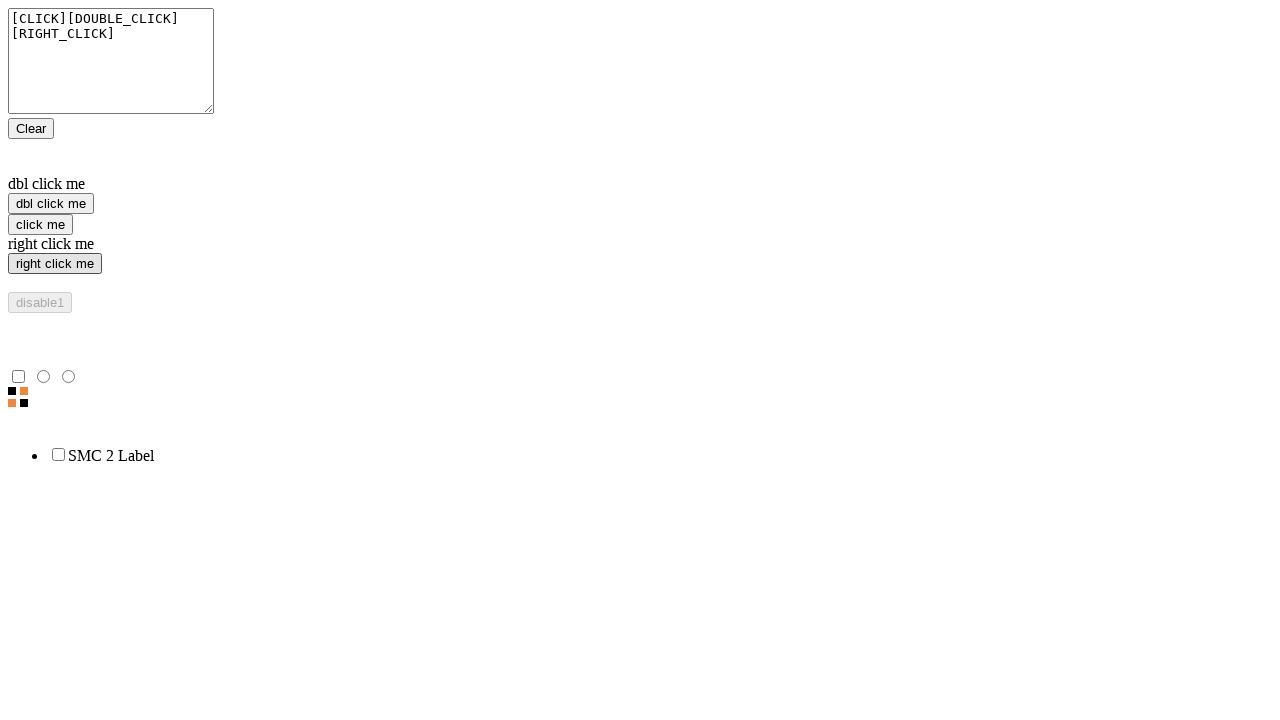

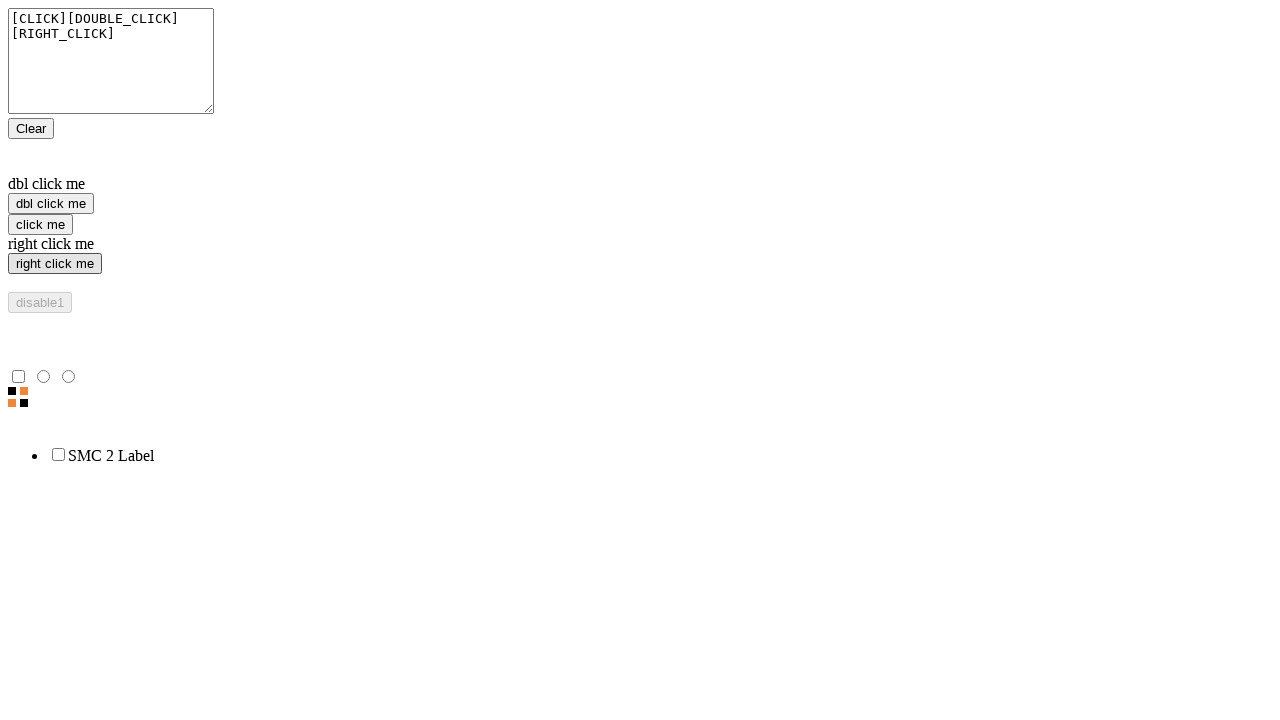